Tests that the Contact Us form shows a required field error when Company Name is left empty while all other fields are filled.

Starting URL: https://www.qubika.com

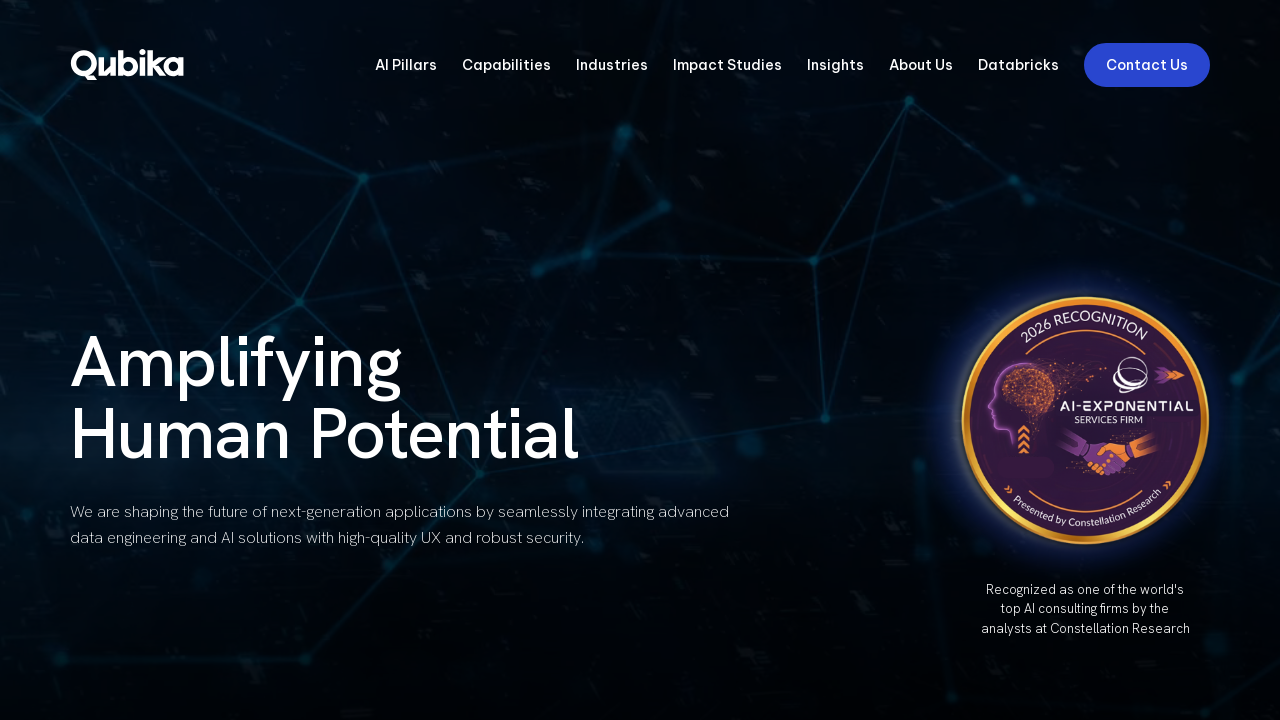

Clicked Contact Us link to open the form at (1147, 65) on text=Contact Us
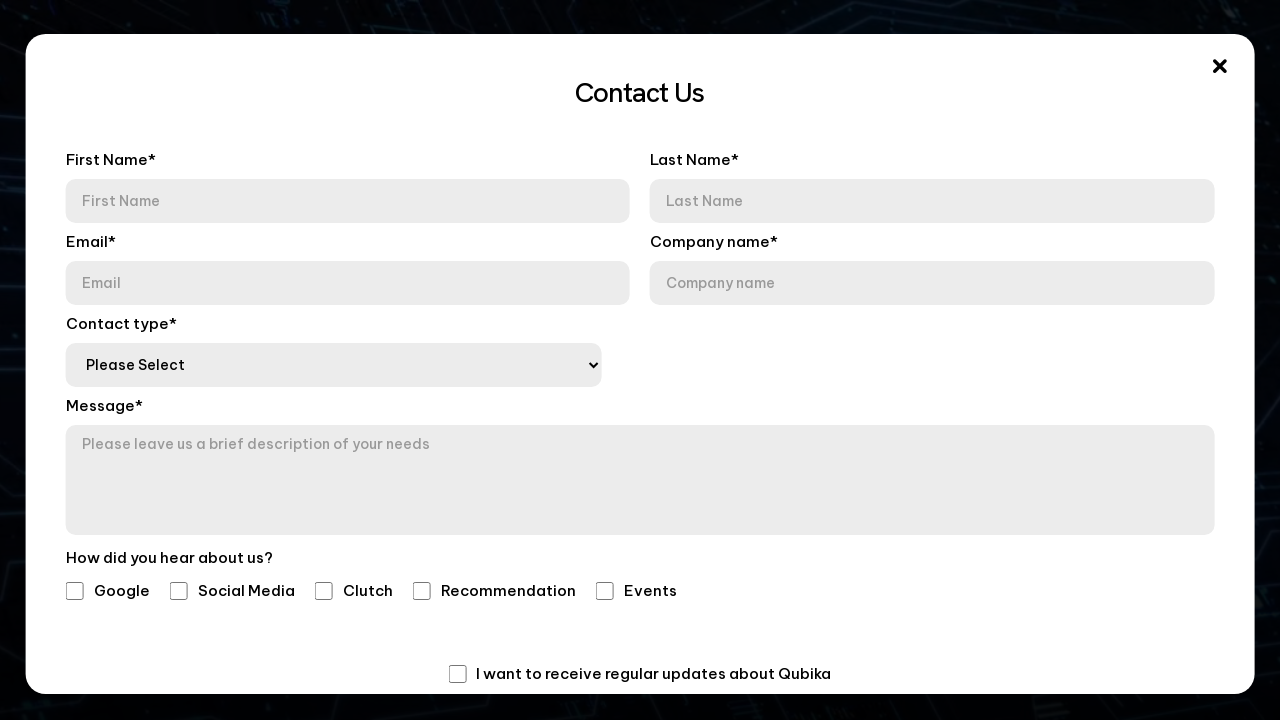

Contact form loaded and visible
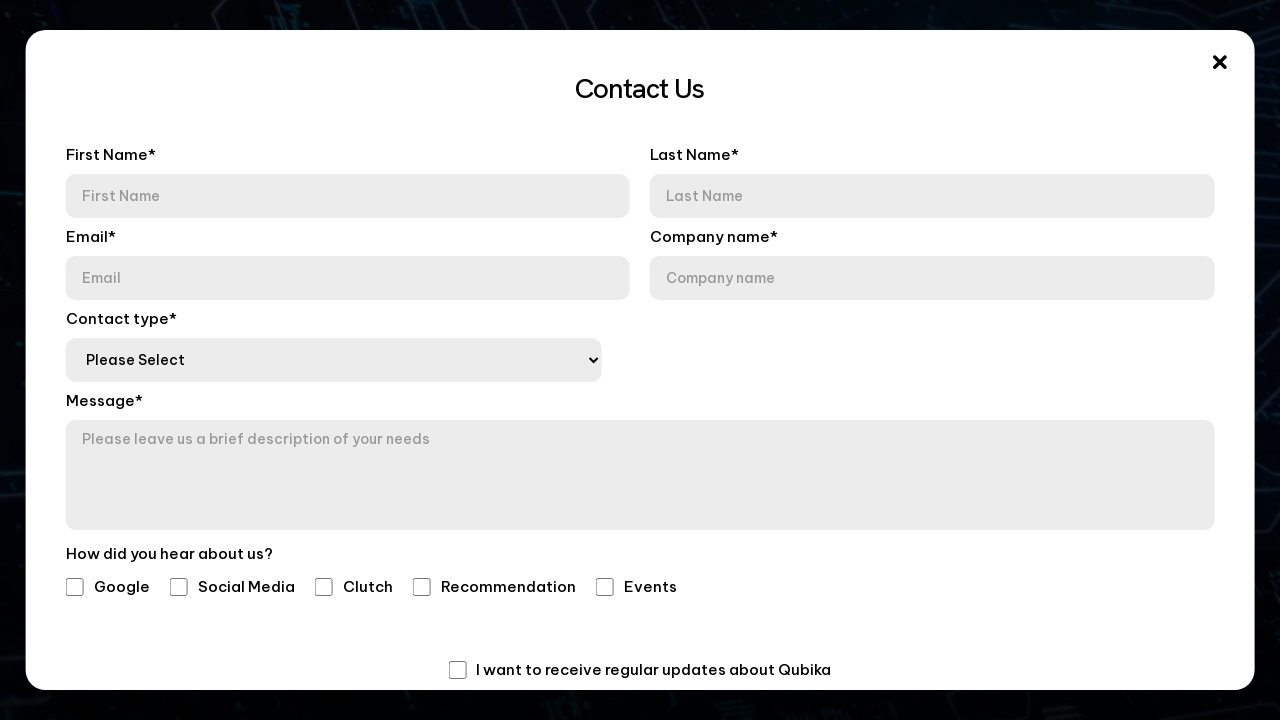

Filled First Name field with 'Test First Name' on input[name='firstname'], input[placeholder*='First'], #firstname
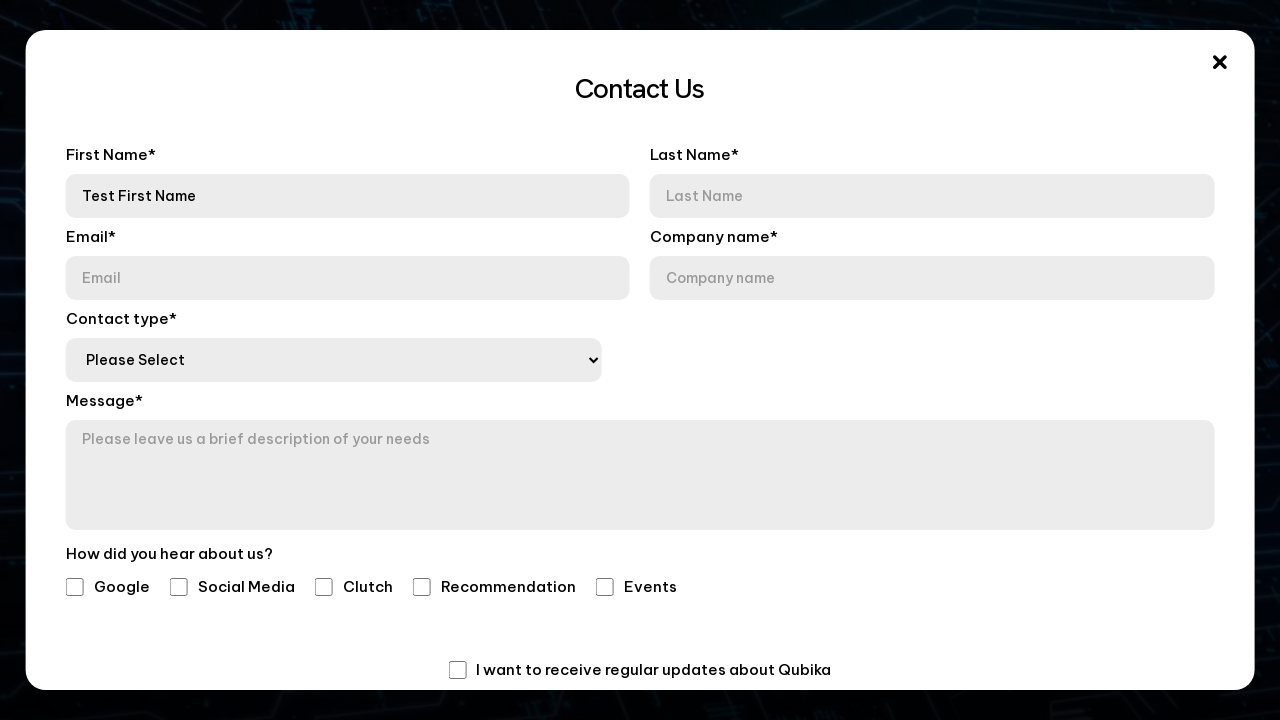

Filled Last Name field with 'Test Last Name' on input[name='lastname'], input[placeholder*='Last'], #lastname
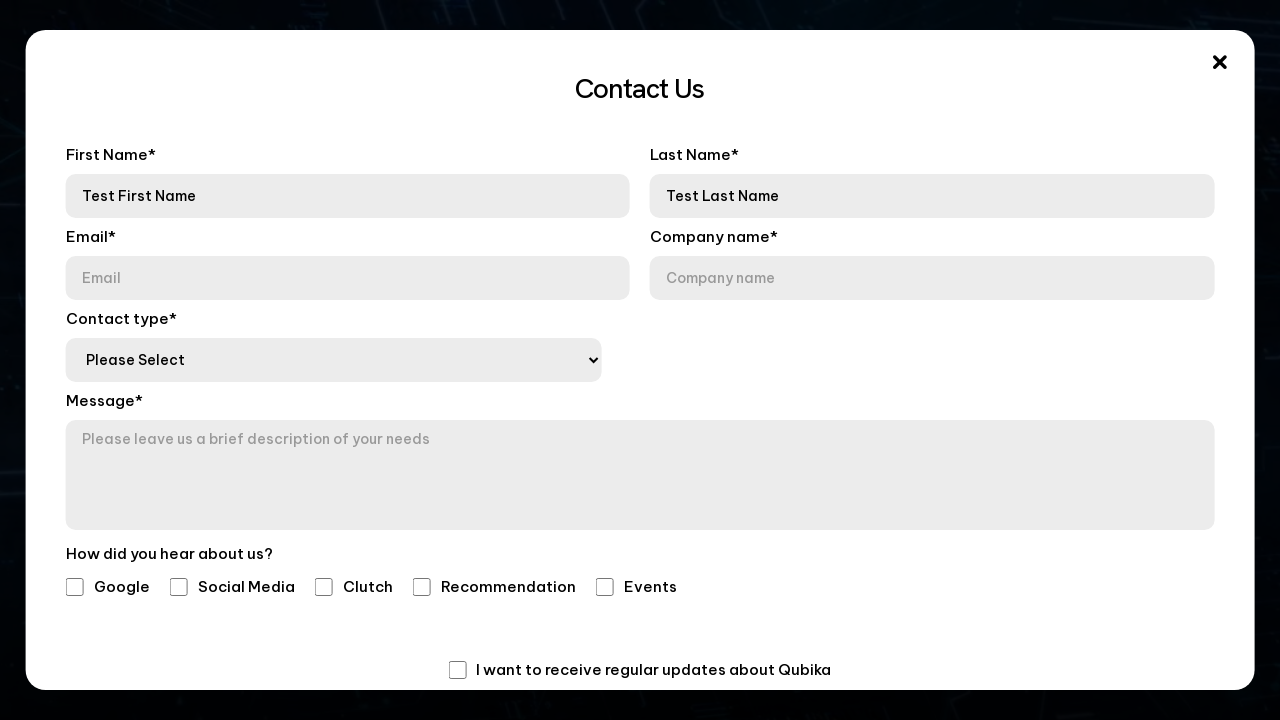

Filled Email field with 'company_test_5183@example.com' on input[name='email'], input[type='email'], #email
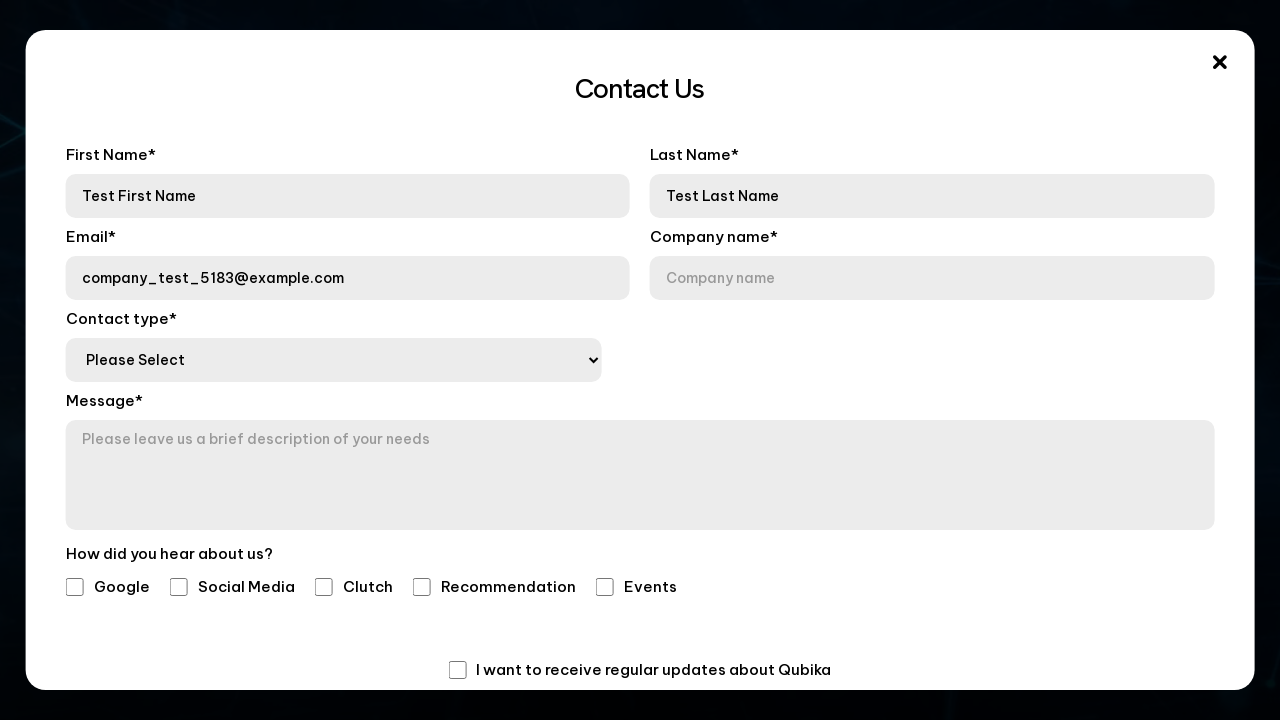

Selected 'Interested in Qubika services' from dropdown on select
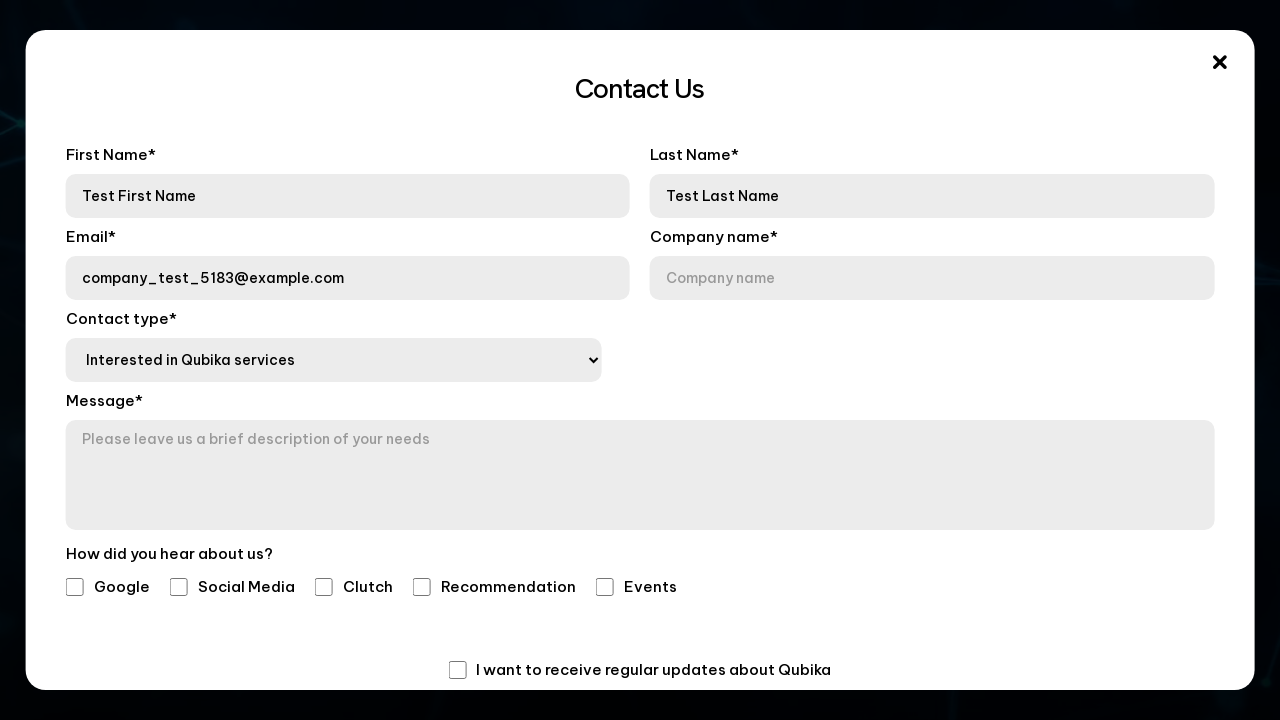

Filled Message field with test message on textarea[name='message'], textarea, #message
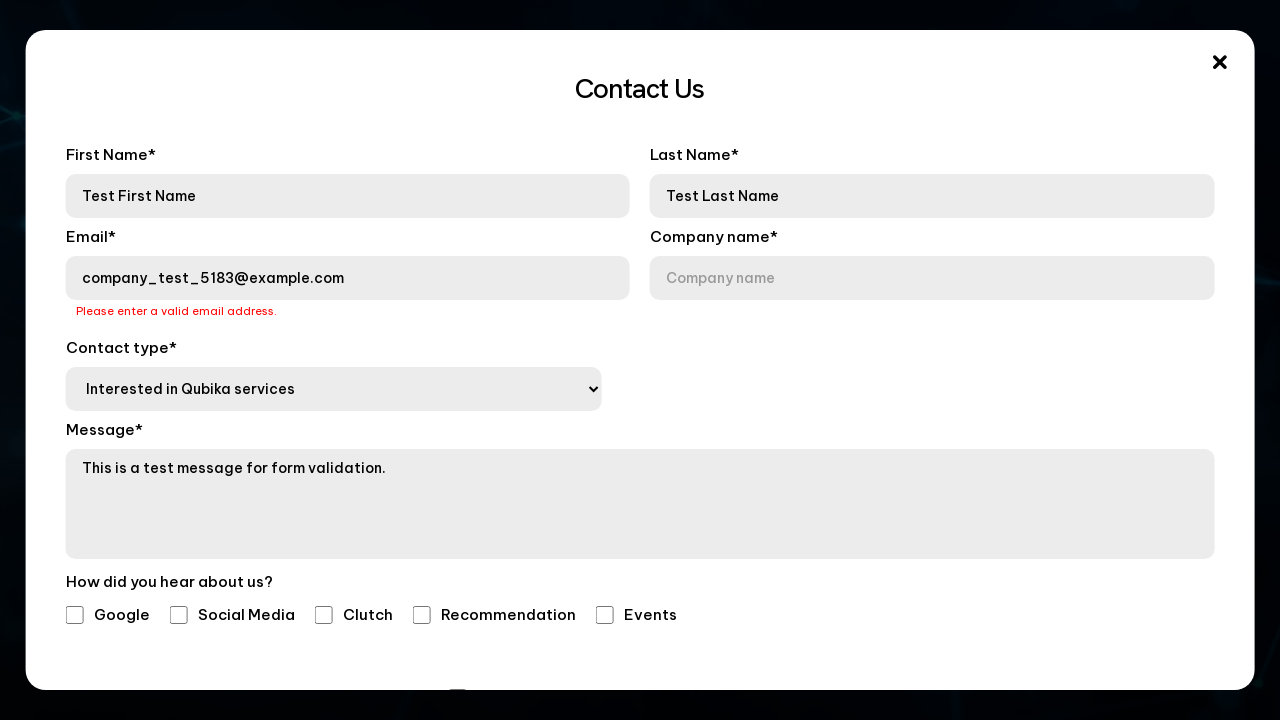

Clicked Get in Touch/Submit button without filling Company Name at (640, 627) on button:has-text('Get in Touch'), input[type='submit'], button[type='submit']
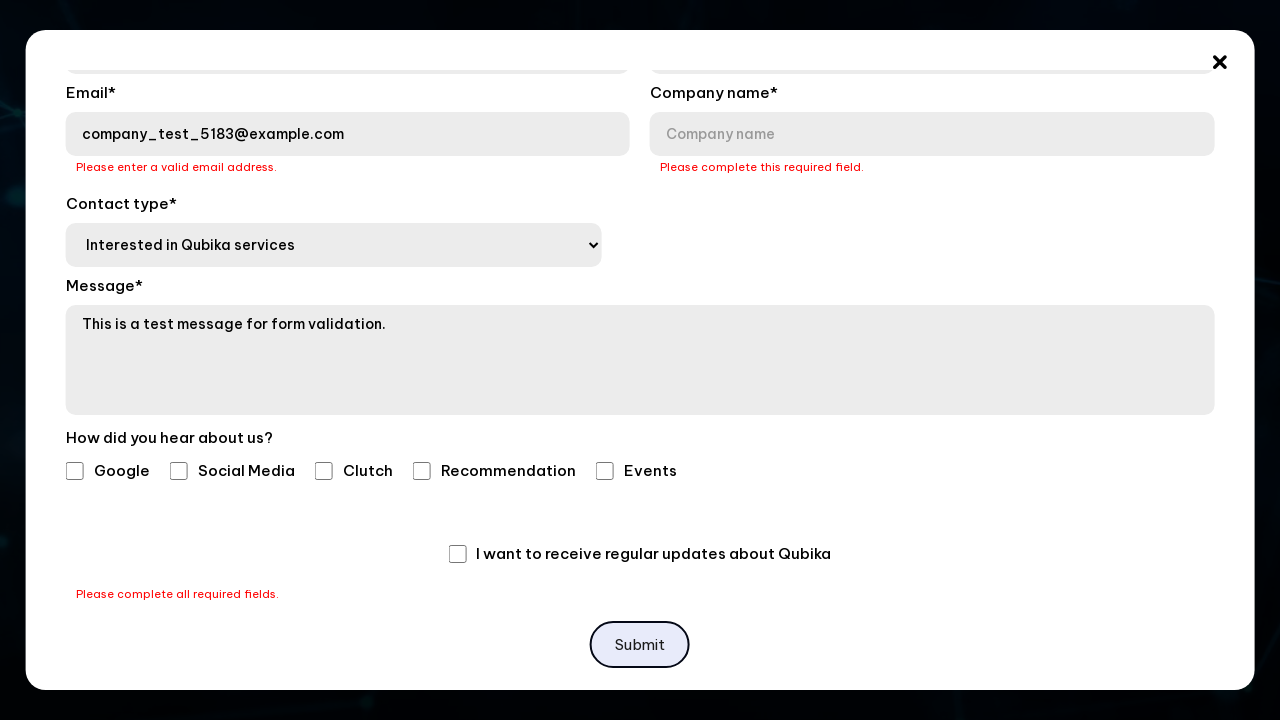

Required field error for Company Name is now visible
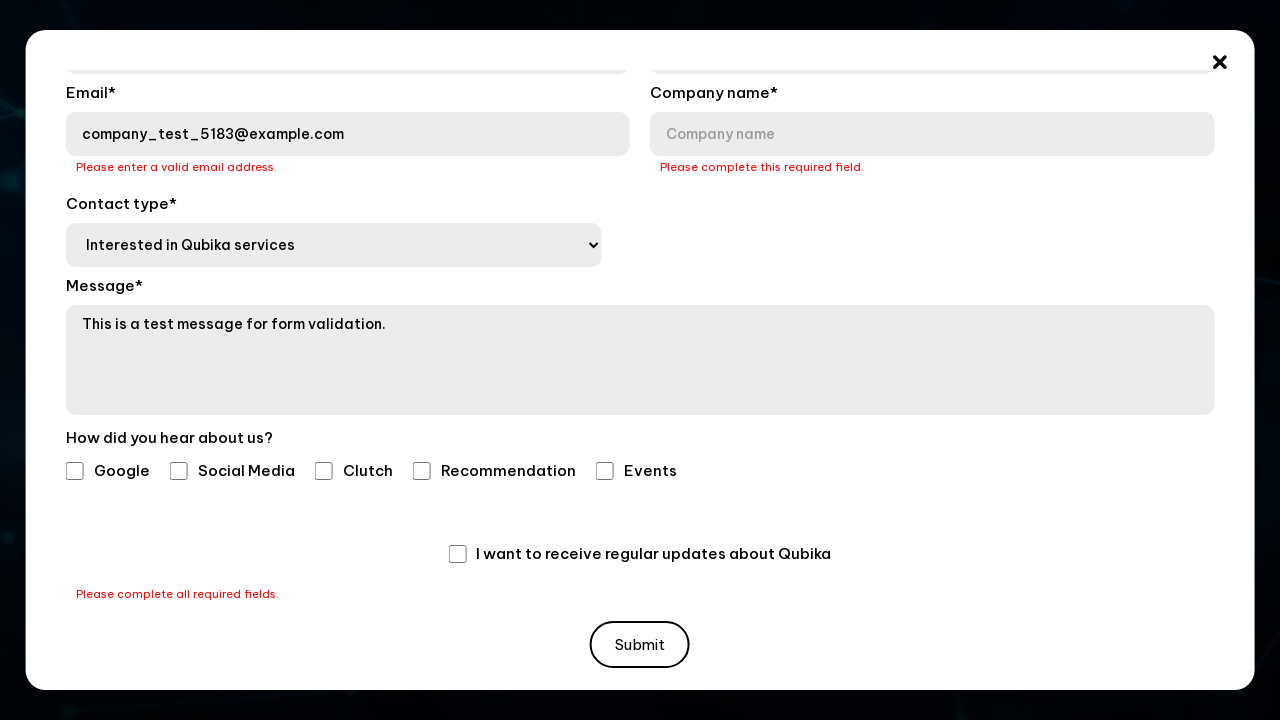

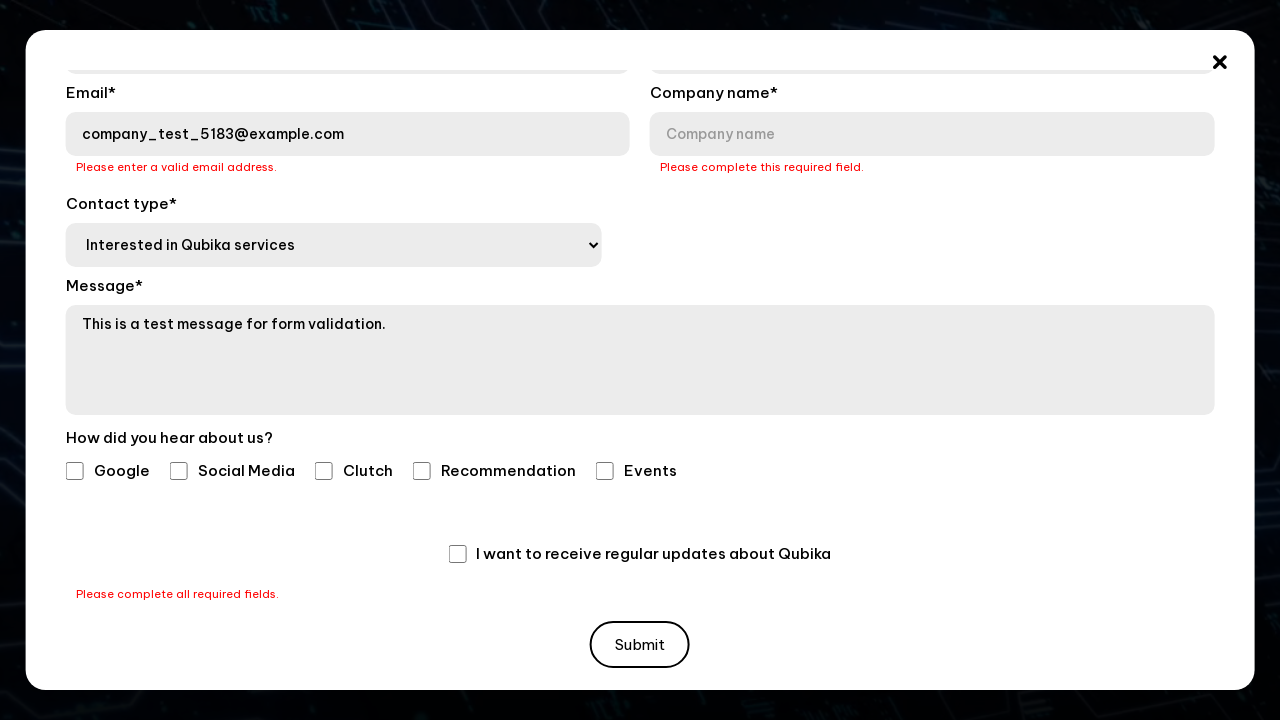